Tests dropdown select functionality by selecting options by index, value, and visible text

Starting URL: https://www.wjx.cn/jq/14514689.aspx

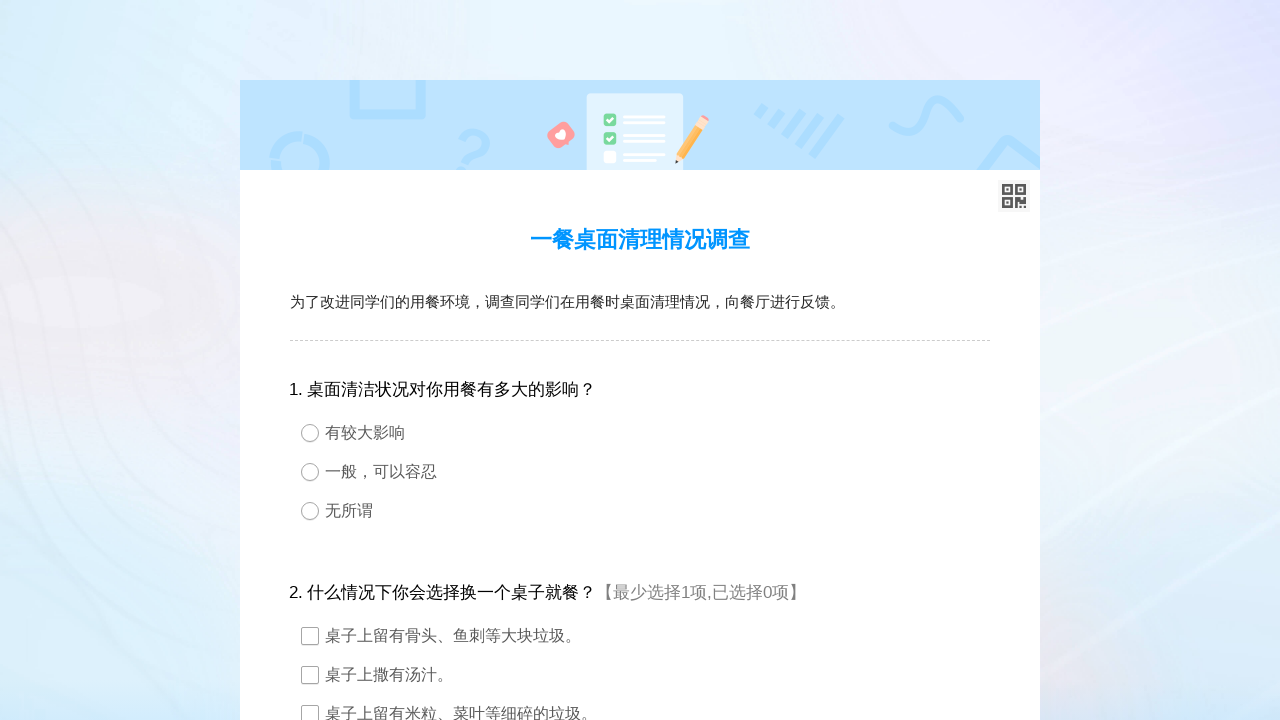

Selected dropdown option by index 2 (third option) on #q7
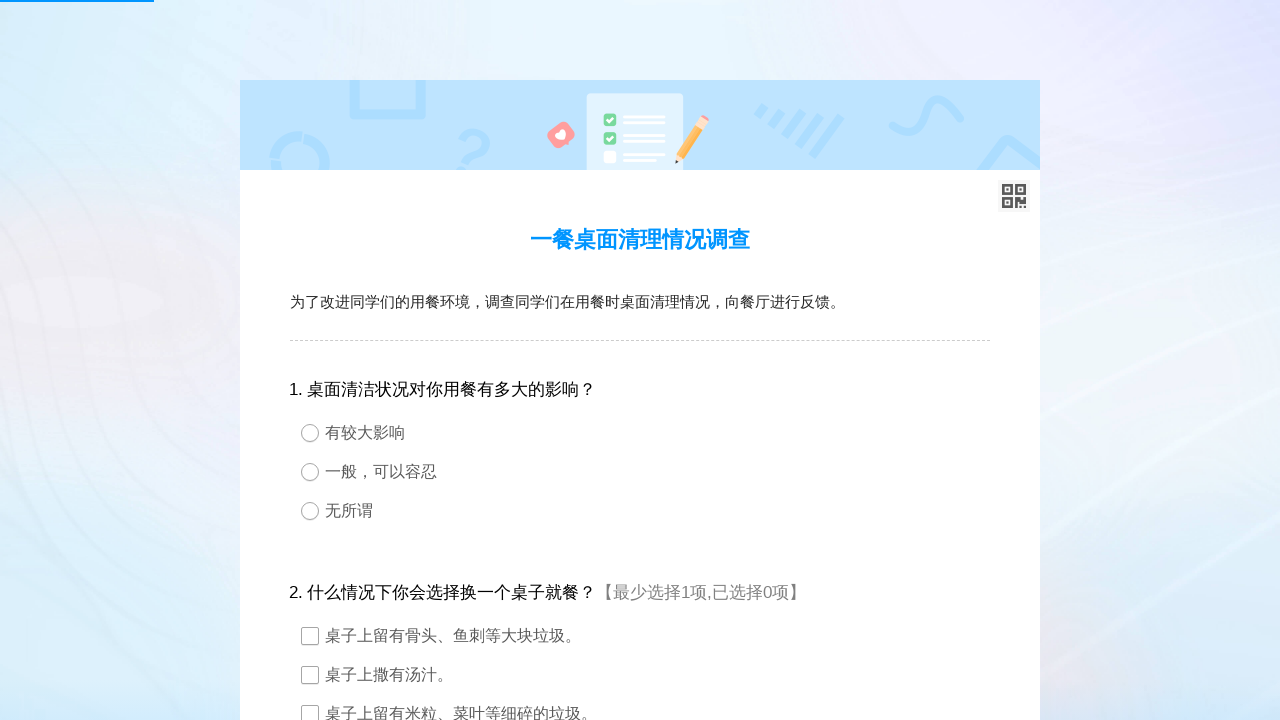

Selected dropdown option by value '3' on #q7
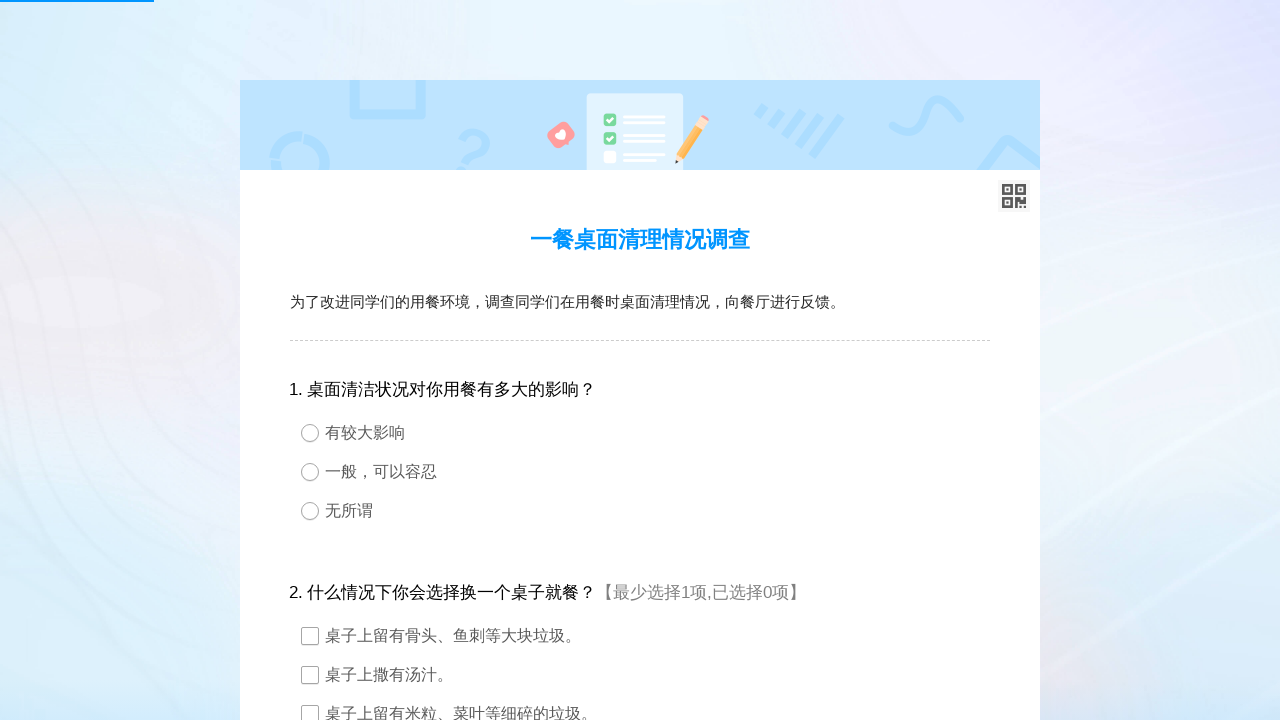

Selected dropdown option by visible text '家具/工艺品/玩具' on #q7
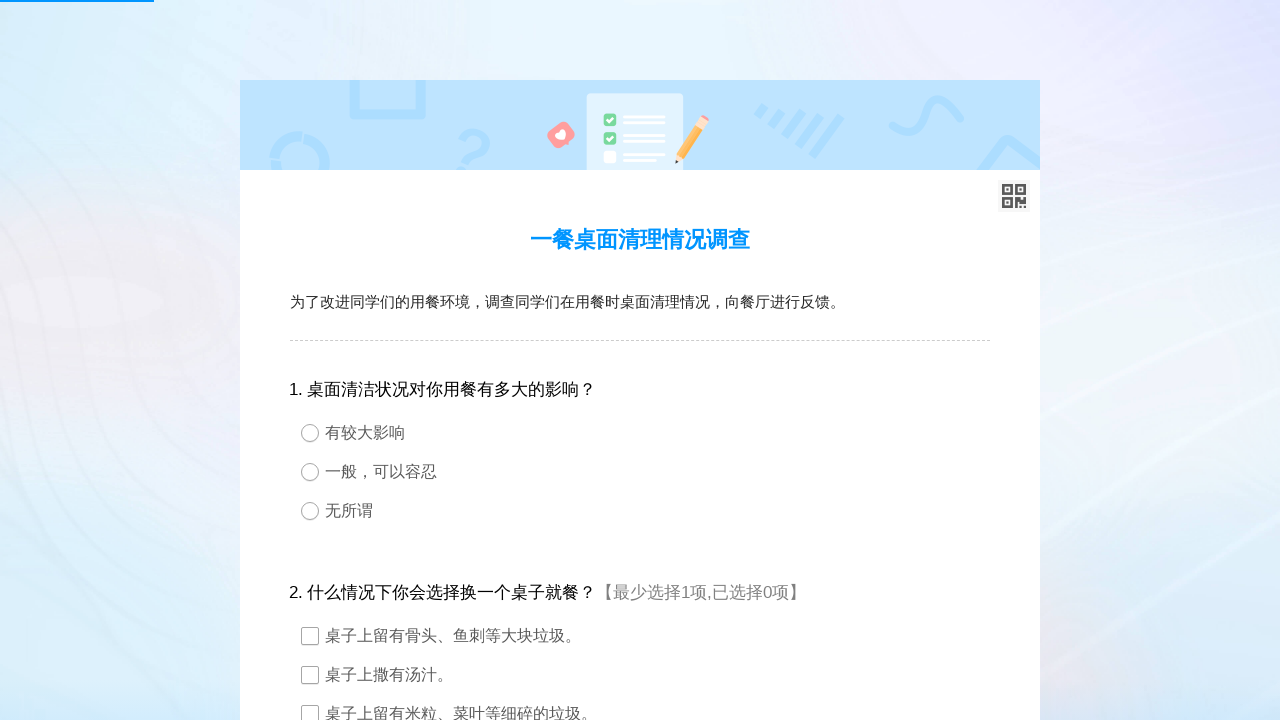

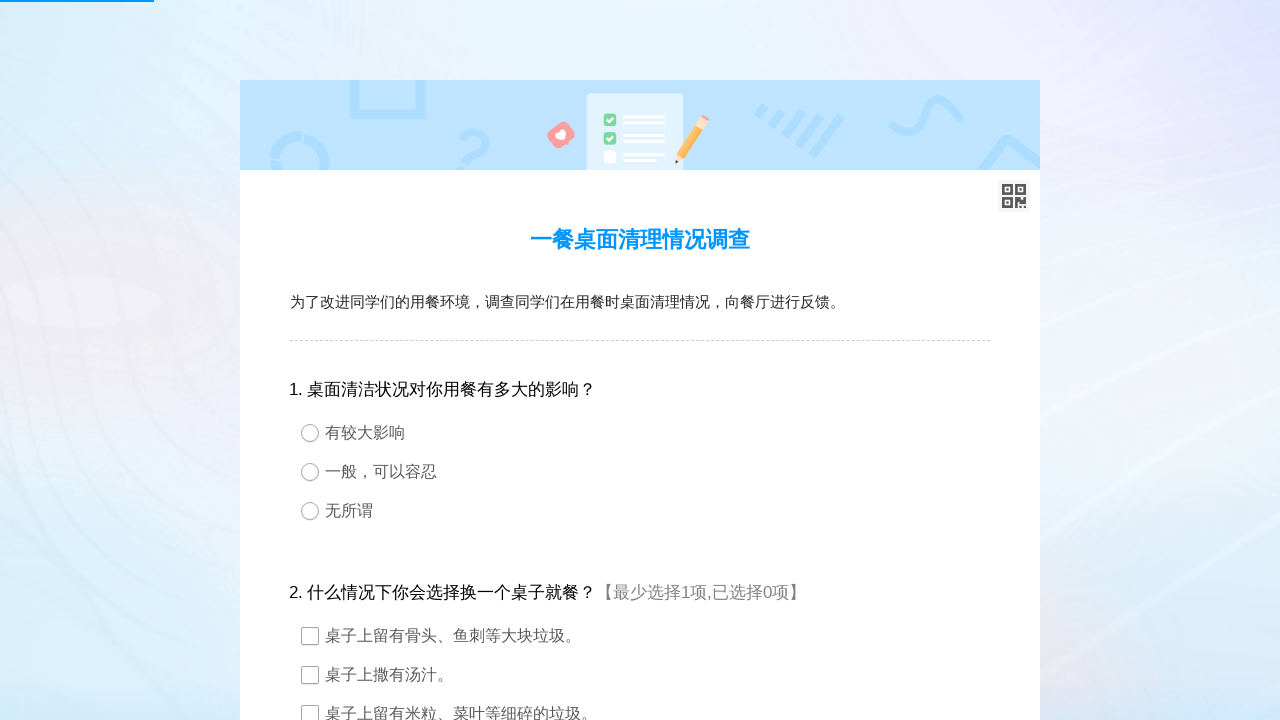